Tests synchronization by clicking a button to reveal a checkbox and then selecting it

Starting URL: https://syntaxprojects.com/synchronization-waits-homework.php

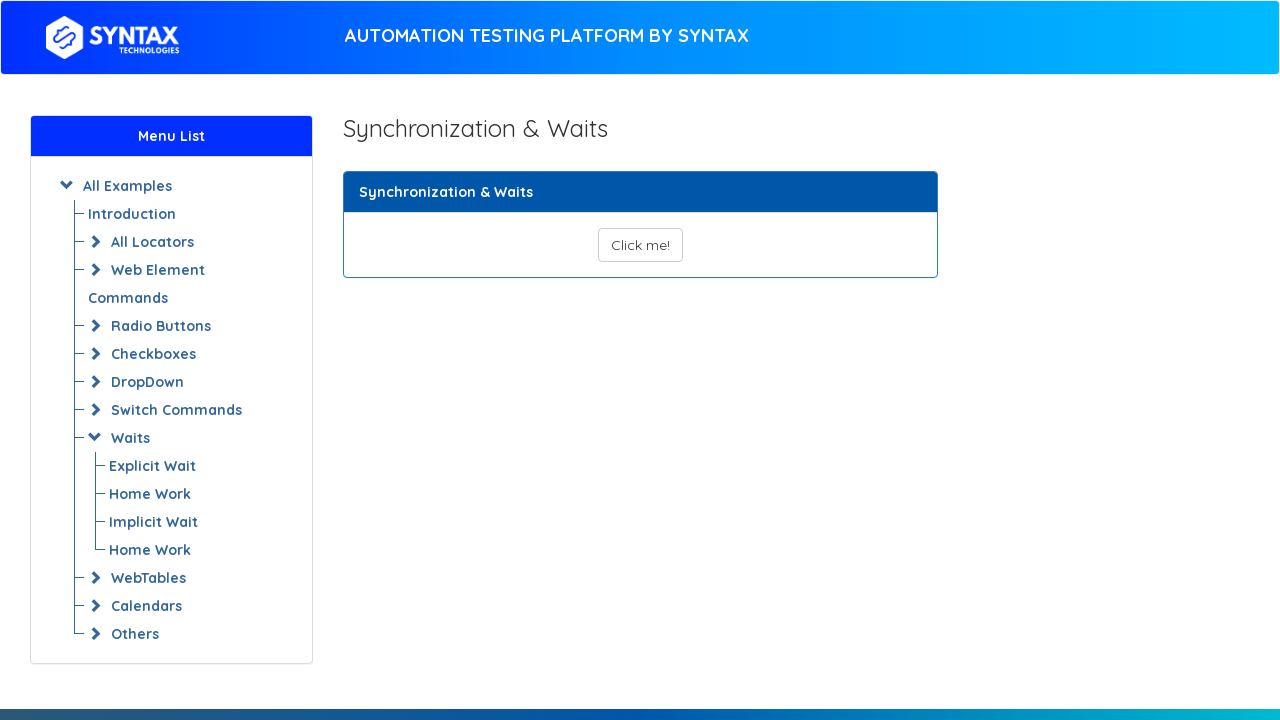

Clicked button to reveal checkbox at (640, 245) on button#show_text_synchronize_three
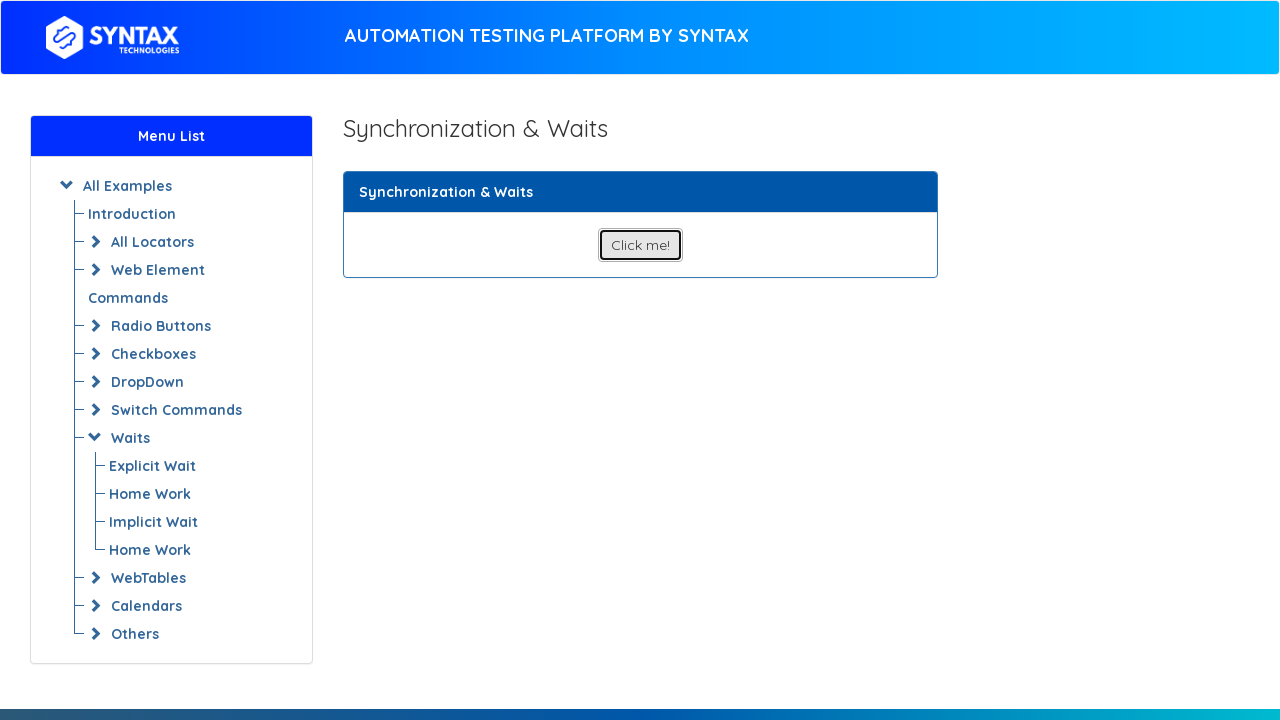

Clicked the revealed checkbox (Option-1) at (608, 345) on input[value='Option-1']
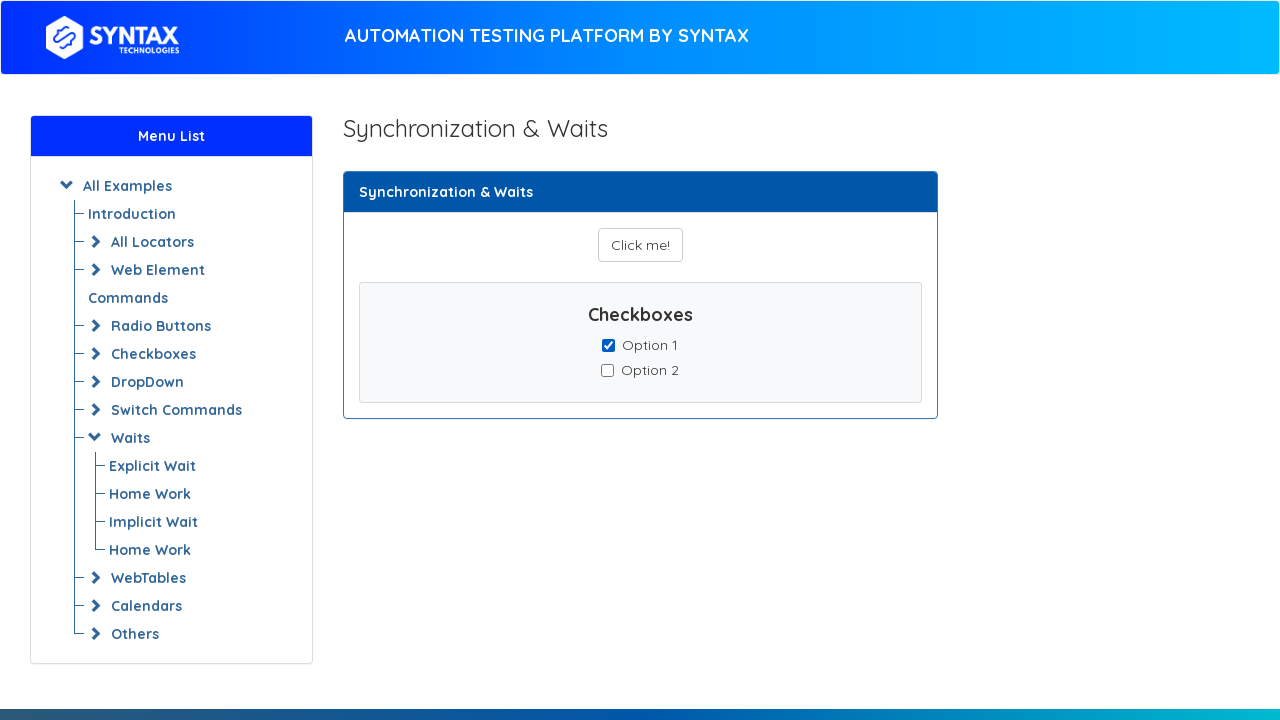

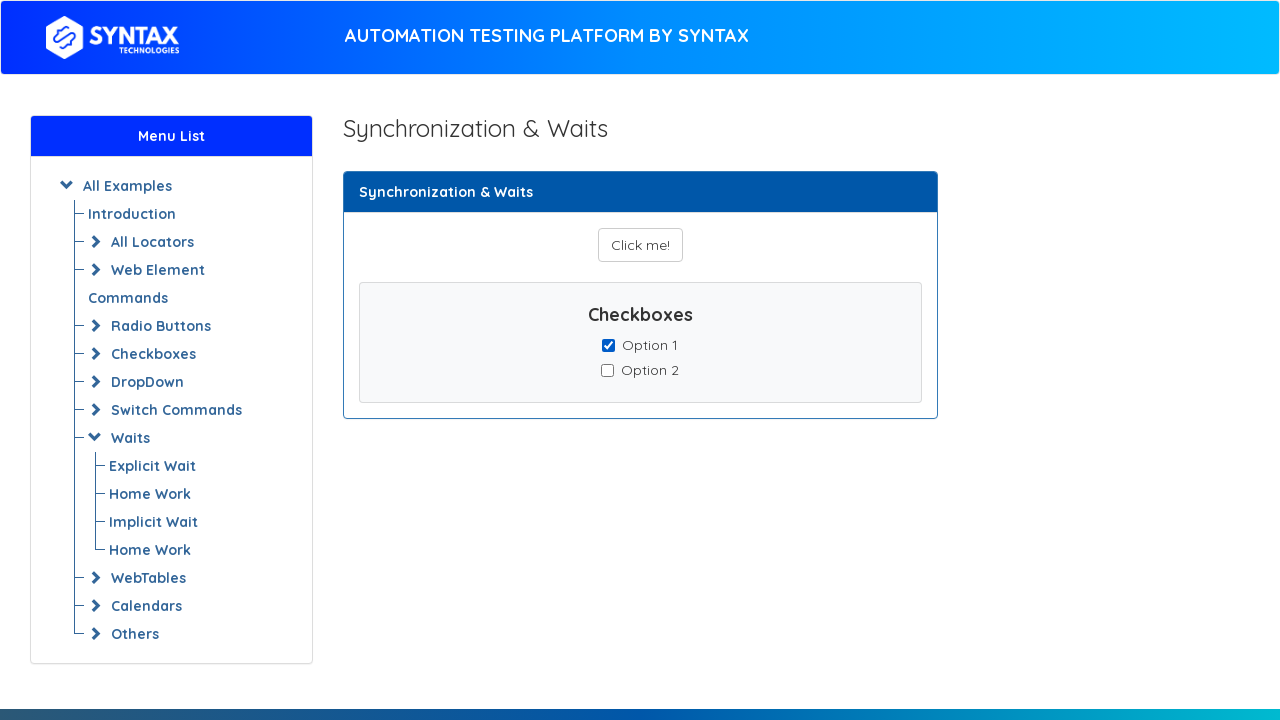